Tests Angular's two-way data binding by entering a name into an input field and verifying the greeting text updates accordingly on the AngularJS homepage.

Starting URL: https://www.angularjs.org

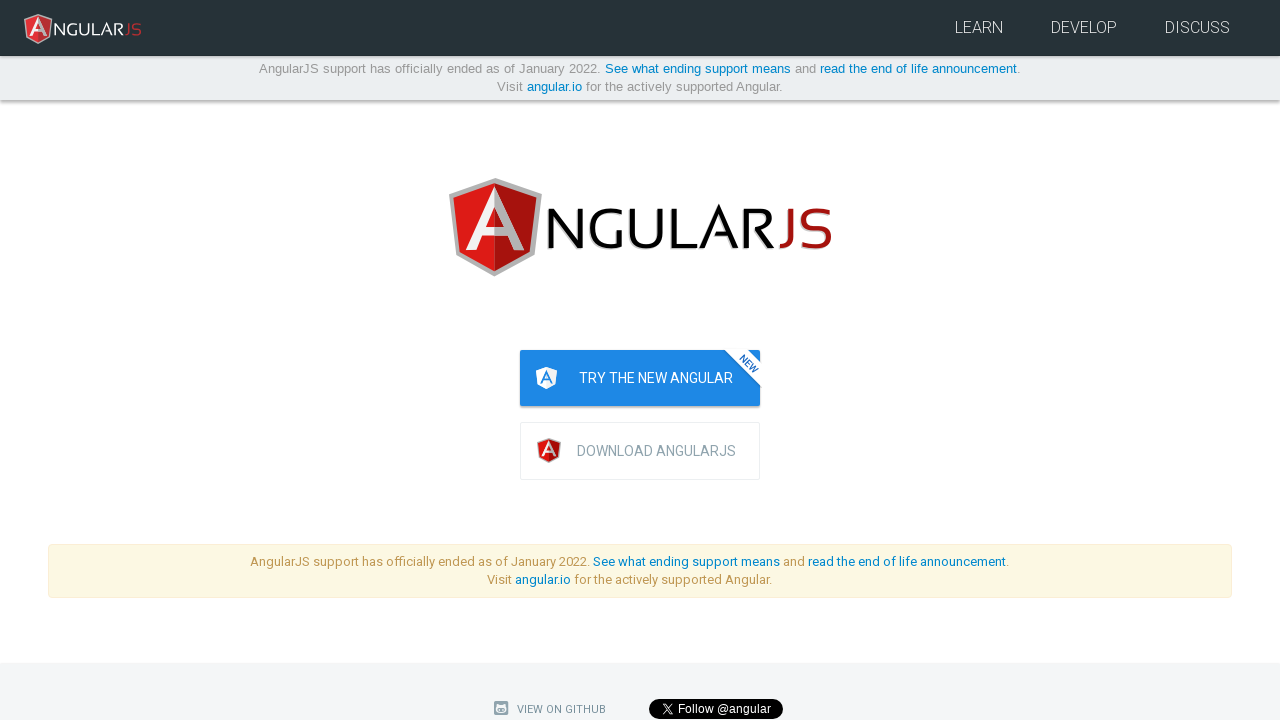

Navigated to AngularJS homepage
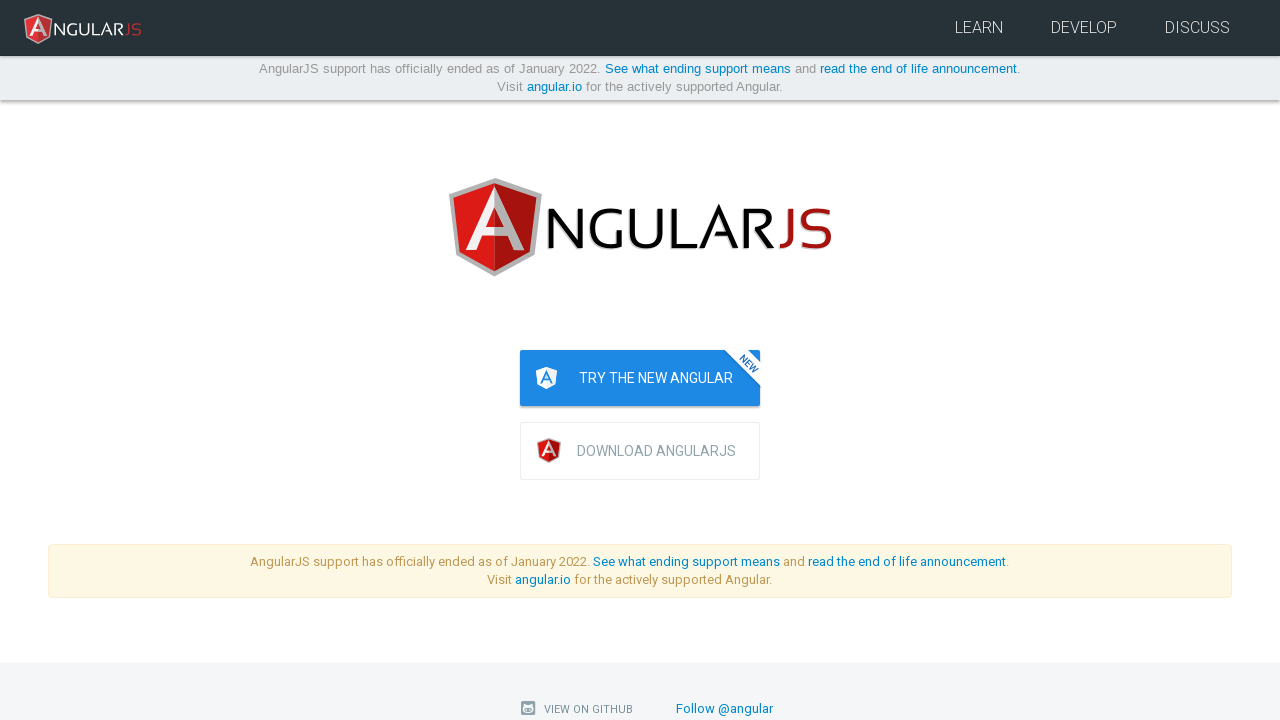

Filled the 'yourName' input field with 'Julie' on input[ng-model='yourName']
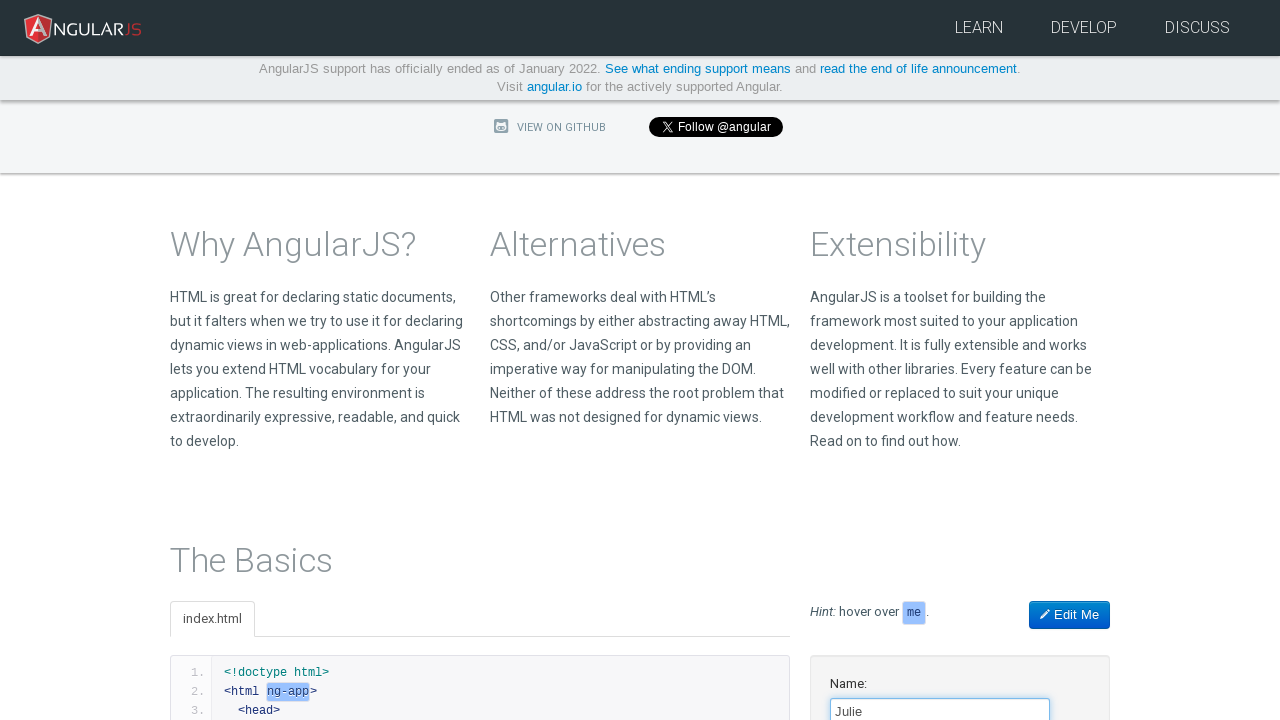

Verified greeting text updated to 'Hello Julie!' - Angular two-way data binding working correctly
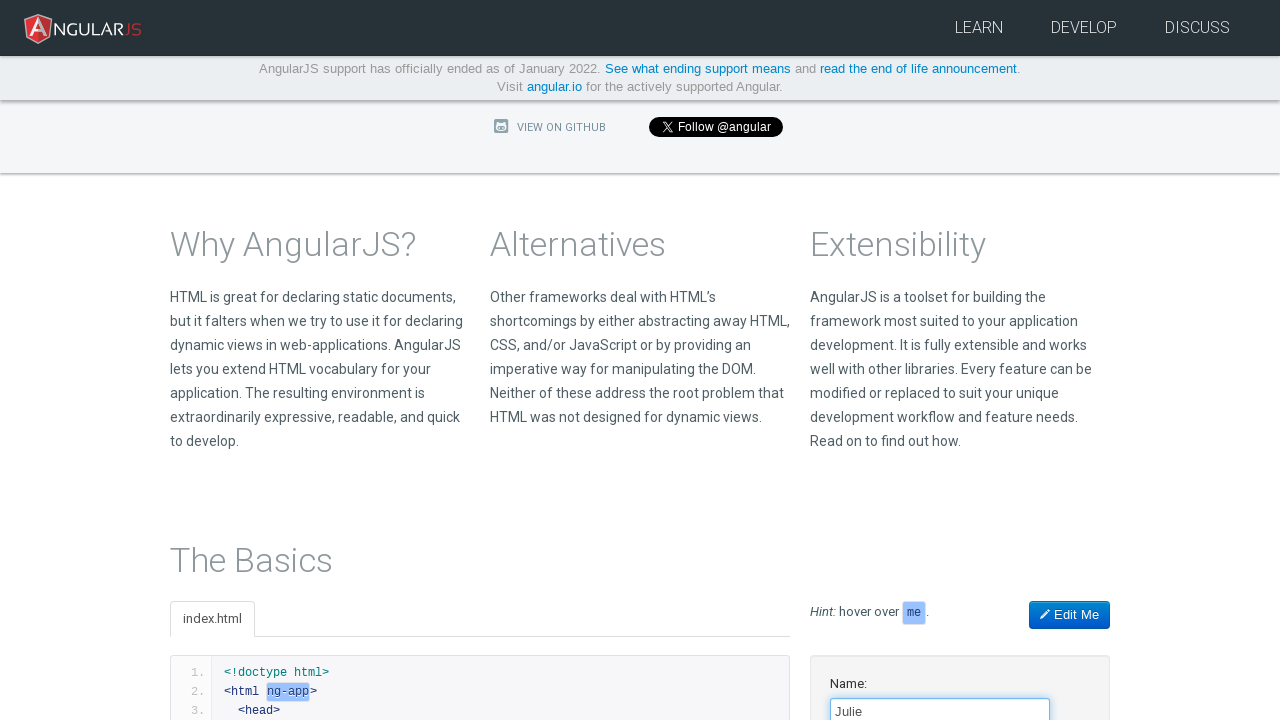

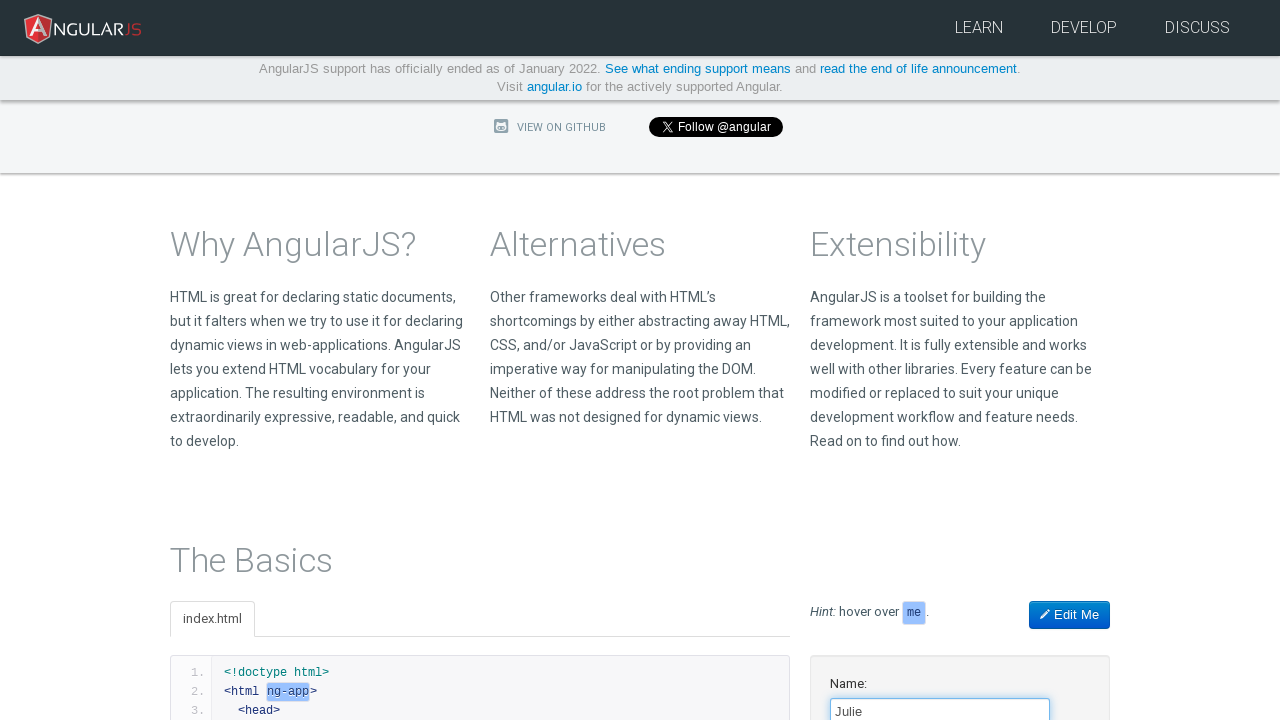